Tests JavaScript Prompt alert by clicking the prompt button, entering "hello" text, accepting the alert, and verifying the result displays "You entered: hello"

Starting URL: http://practice.cydeo.com/javascript_alerts

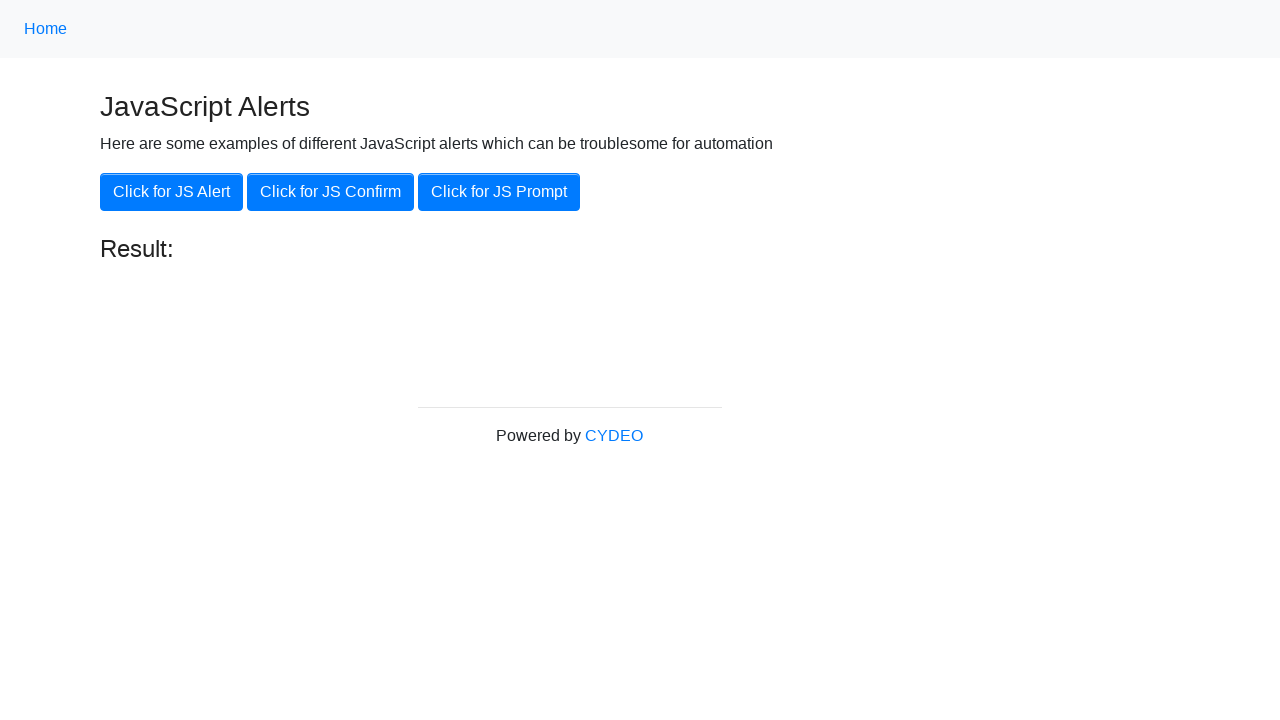

Set up dialog handler to accept prompt with 'hello' text
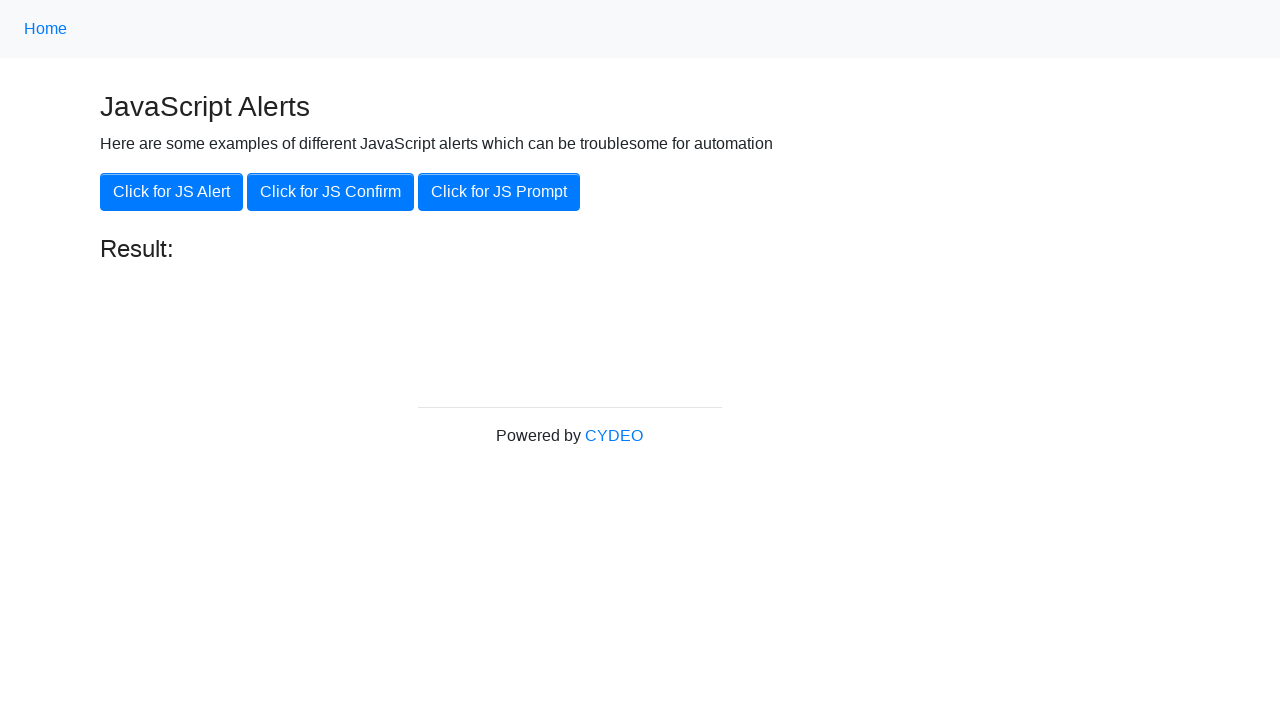

Clicked the 'Click for JS Prompt' button at (499, 192) on xpath=//button[.='Click for JS Prompt']
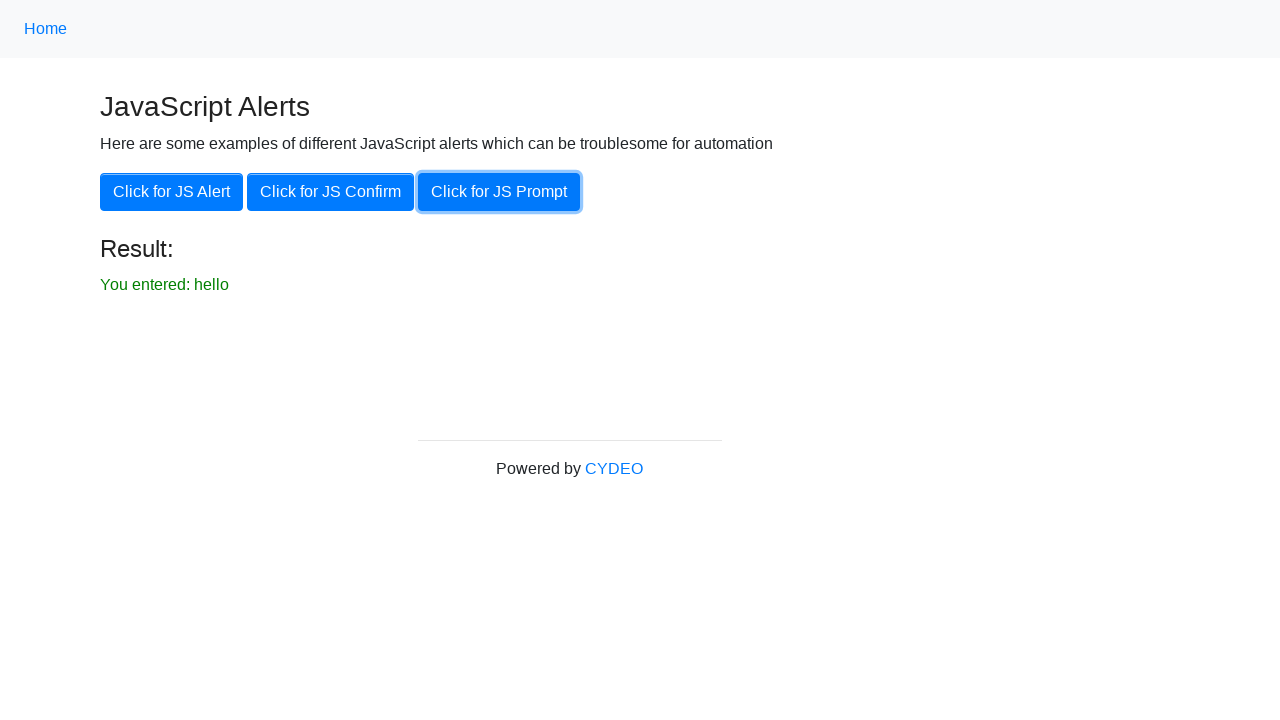

Result element became visible after accepting prompt
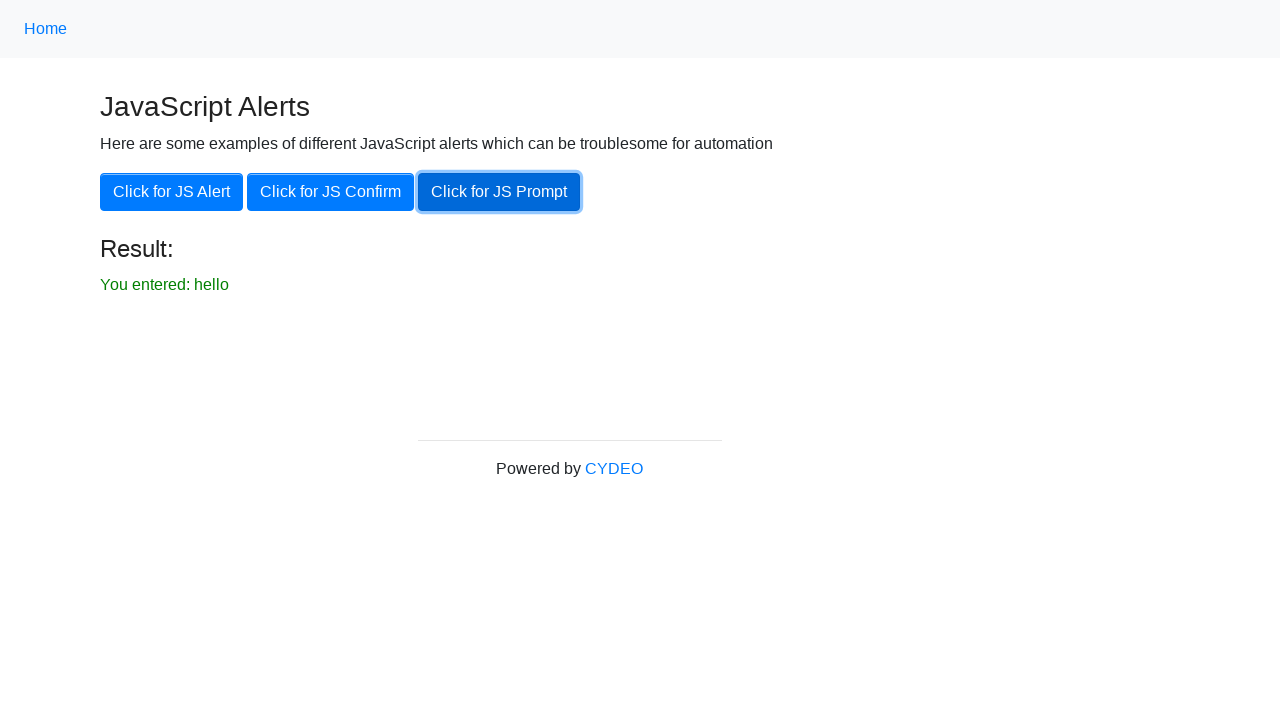

Verified result text displays 'You entered: hello' correctly
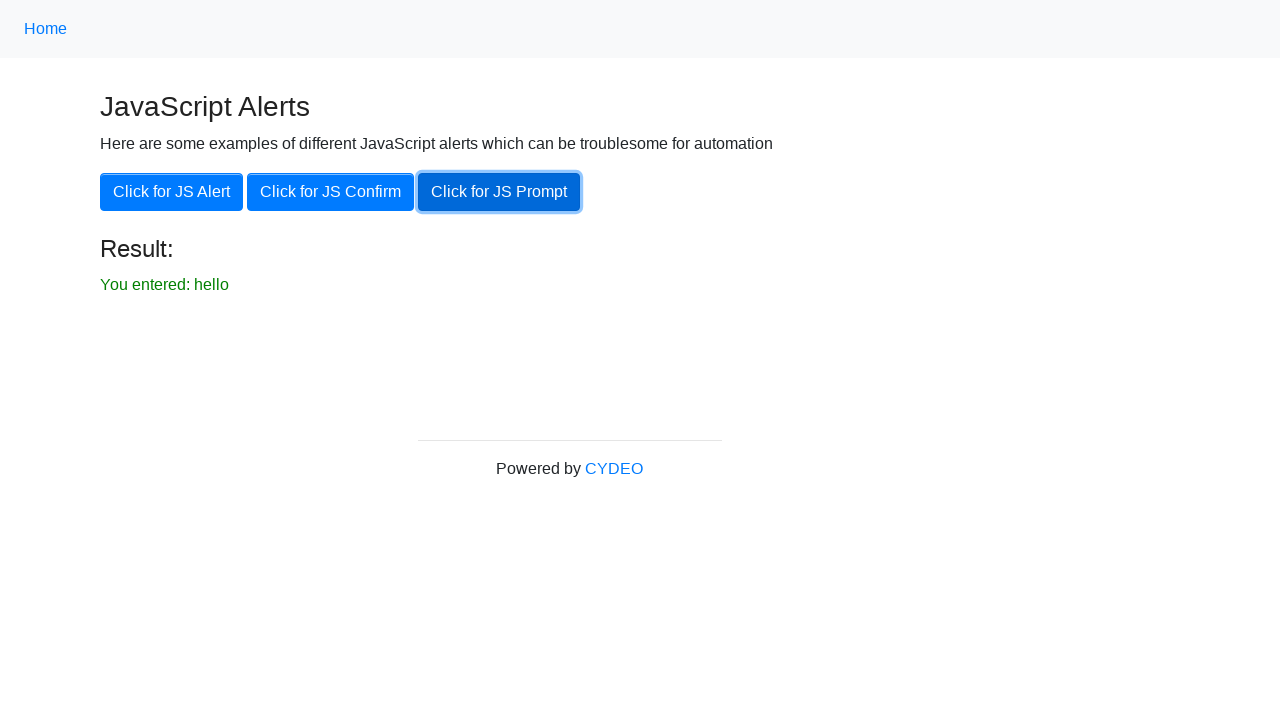

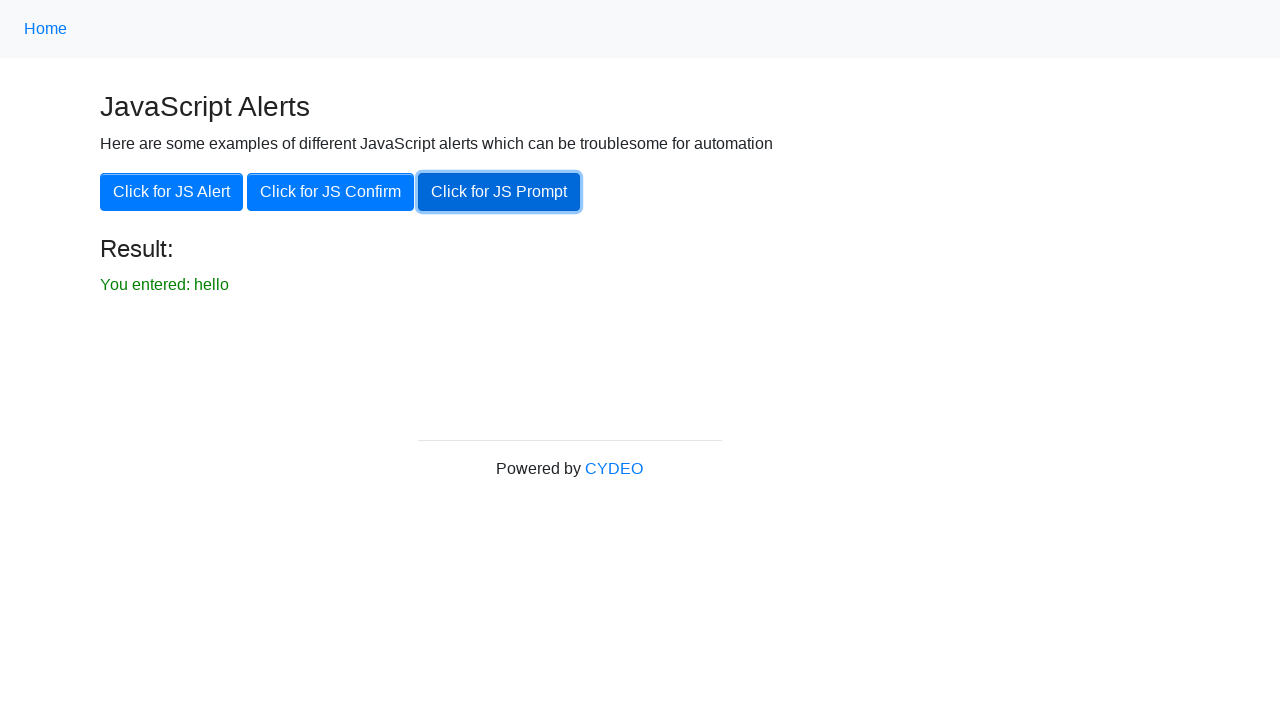